Tests Vue.js dropdown by selecting different options and verifying the selected values are displayed

Starting URL: https://mikerodham.github.io/vue-dropdowns/

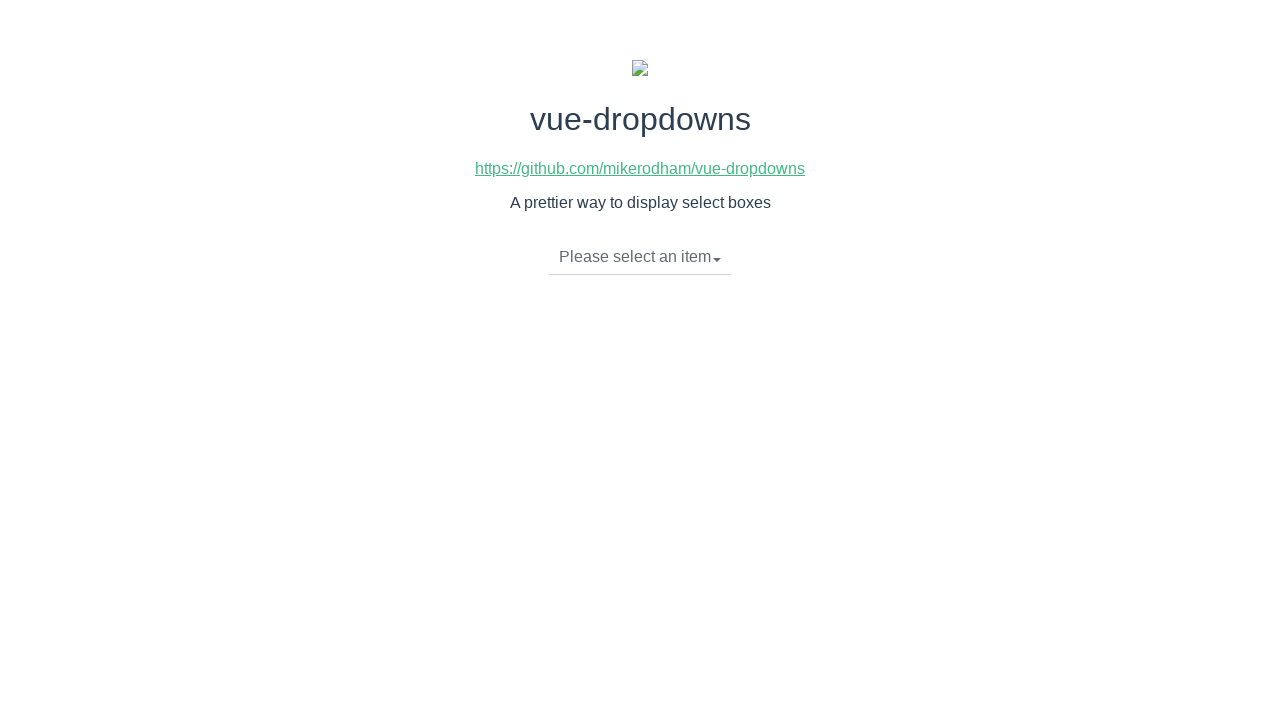

Clicked dropdown toggle to open menu at (640, 257) on li.dropdown-toggle
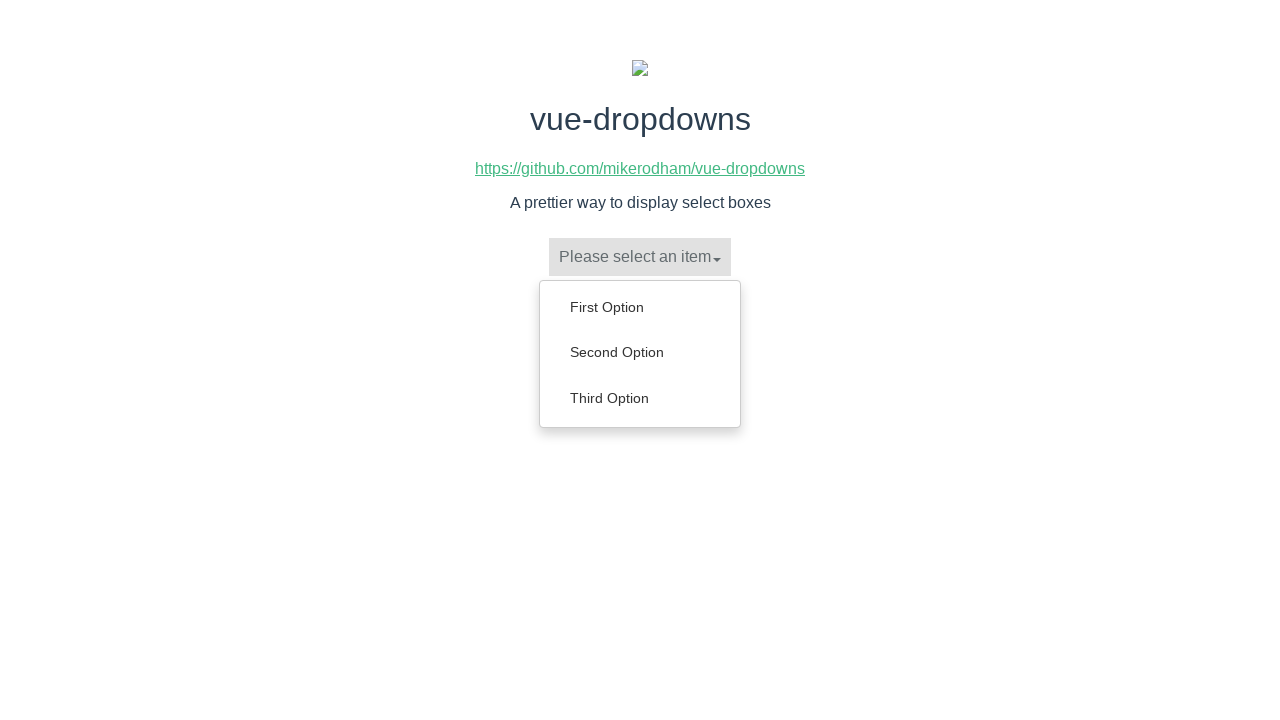

Selected 'Second Option' from dropdown at (640, 352) on ul.dropdown-menu li:has-text('Second Option')
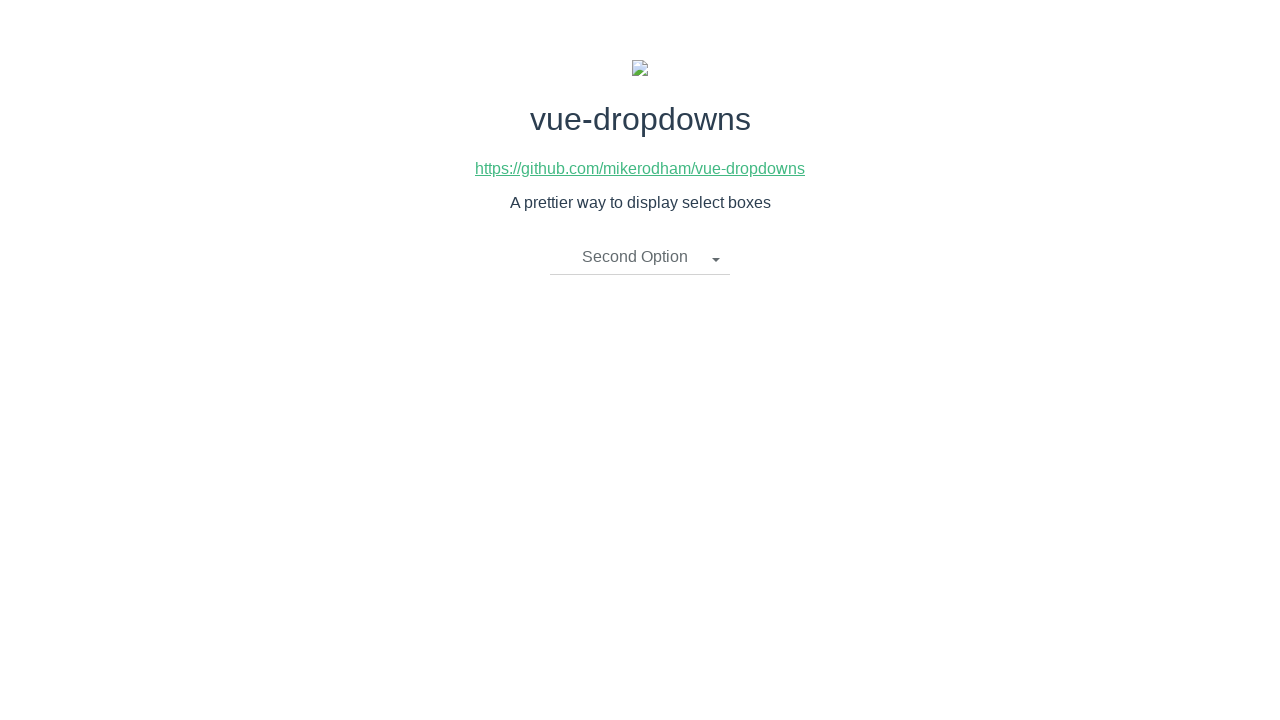

Verified 'Second Option' is displayed as selected
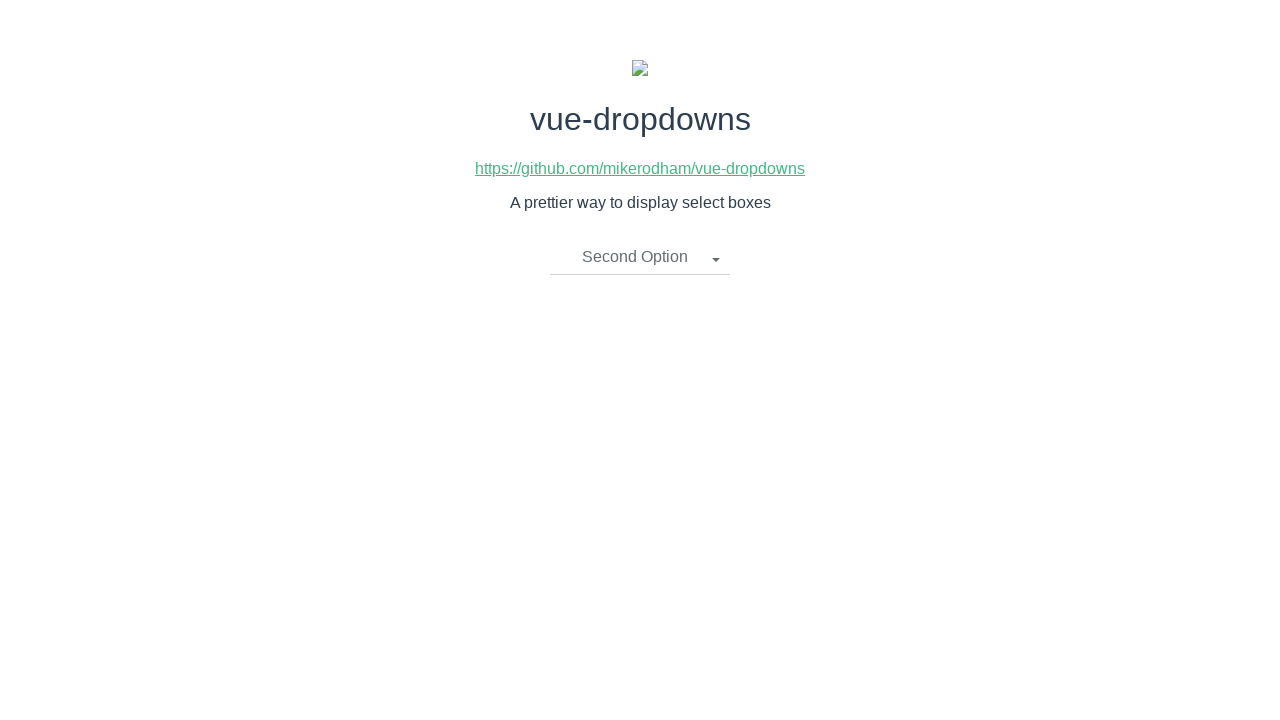

Clicked dropdown toggle to open menu at (640, 257) on li.dropdown-toggle
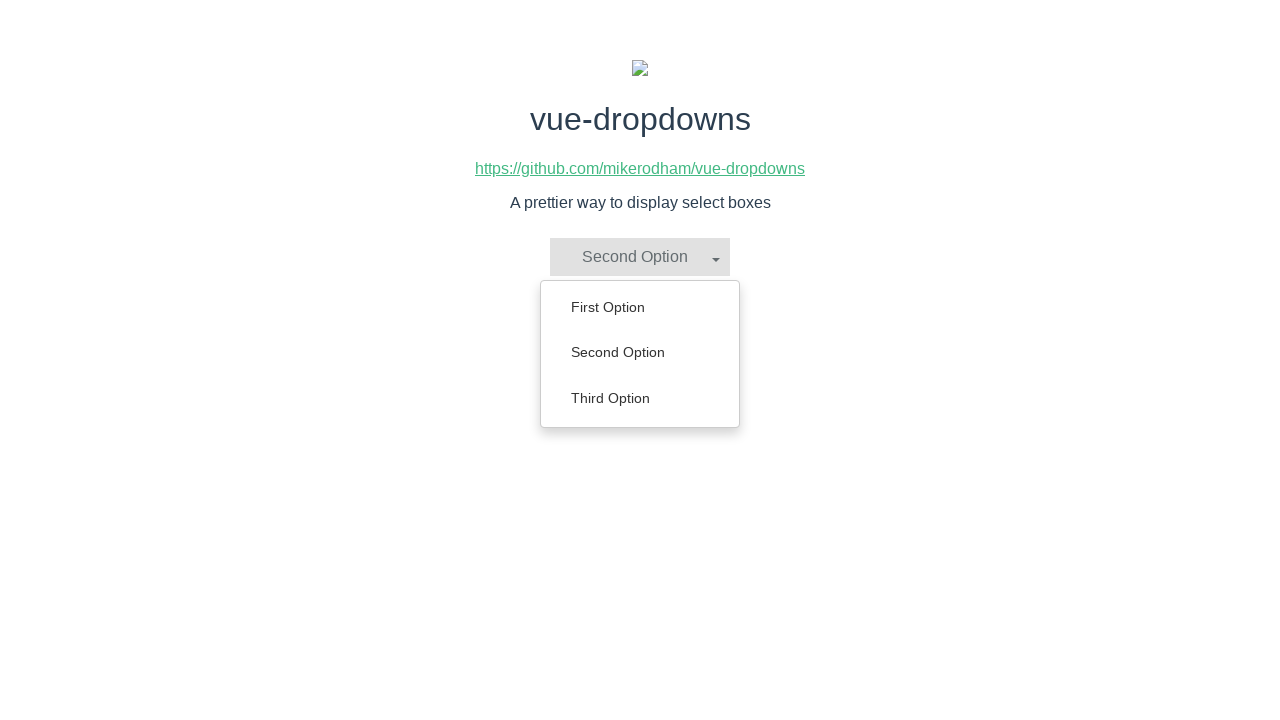

Selected 'First Option' from dropdown at (640, 307) on ul.dropdown-menu li:has-text('First Option')
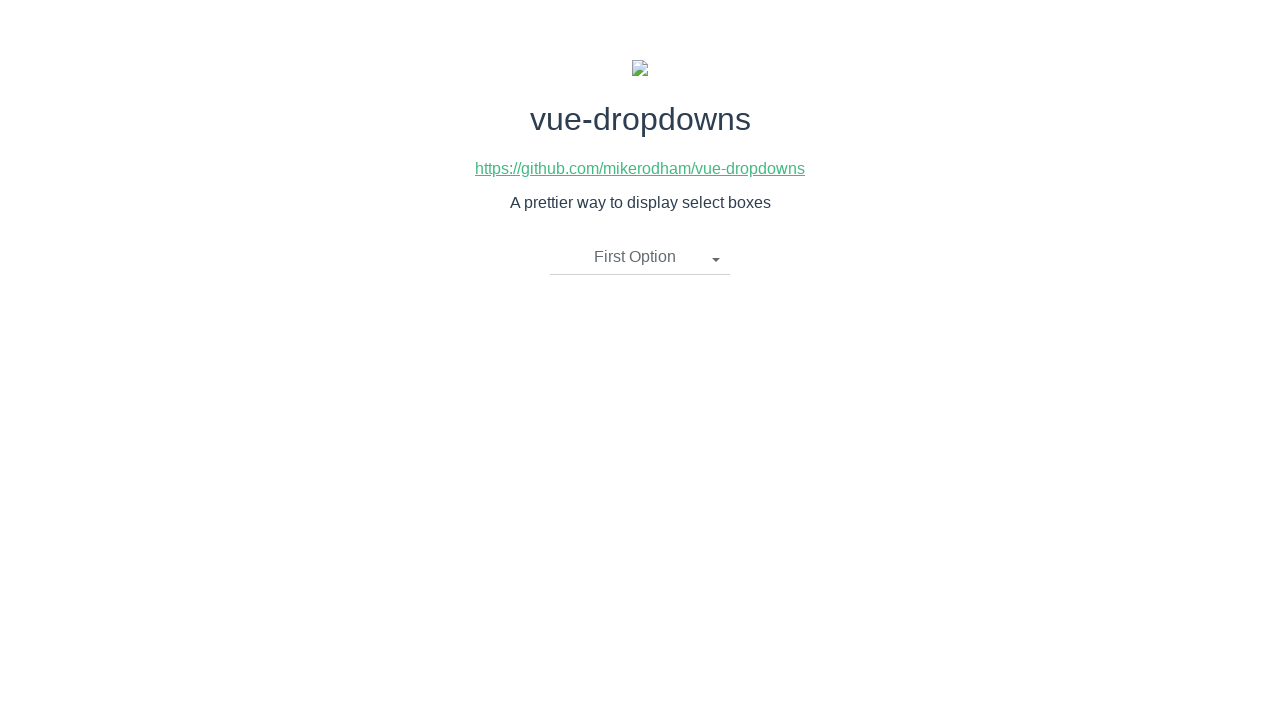

Verified 'First Option' is displayed as selected
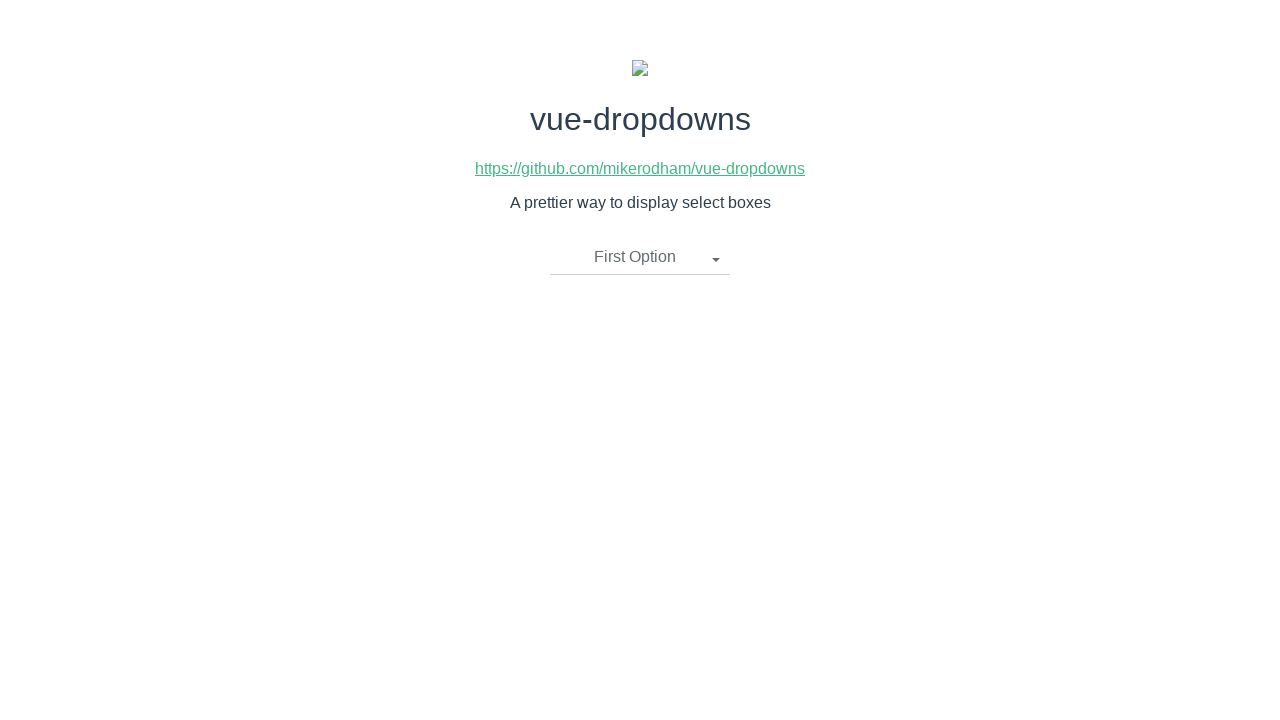

Clicked dropdown toggle to open menu at (640, 257) on li.dropdown-toggle
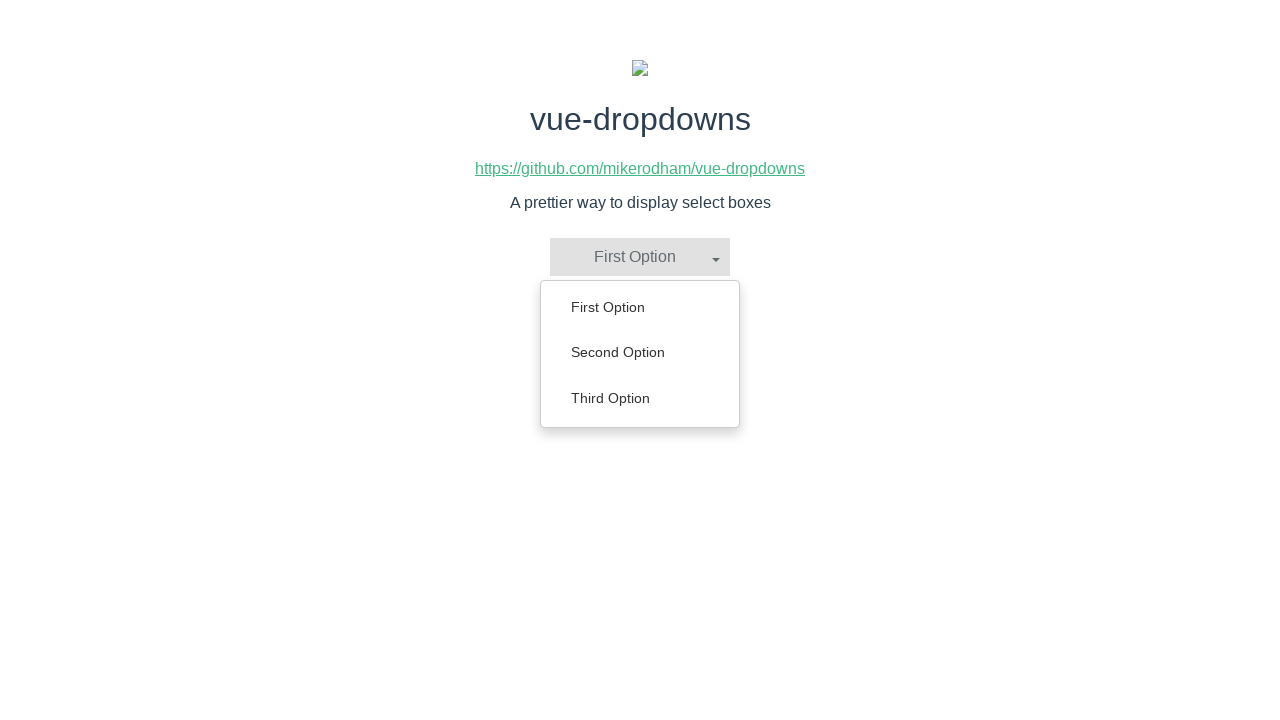

Selected 'Third Option' from dropdown at (640, 398) on ul.dropdown-menu li:has-text('Third Option')
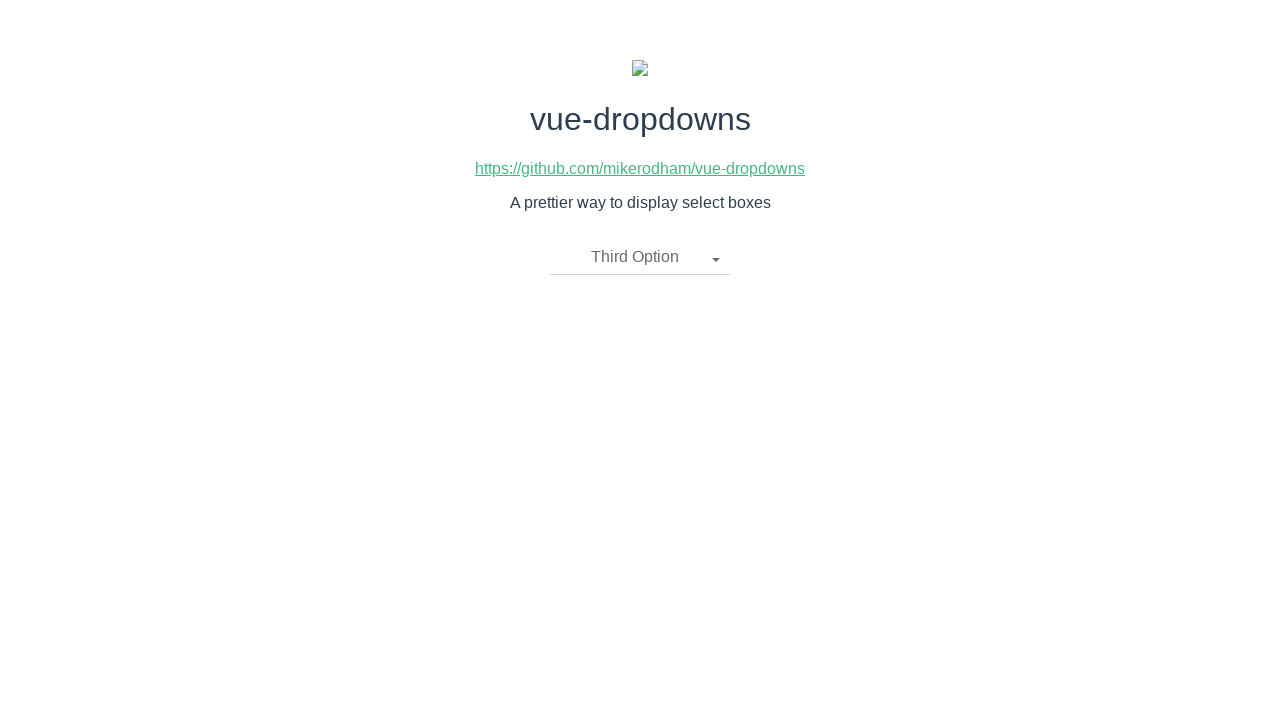

Verified 'Third Option' is displayed as selected
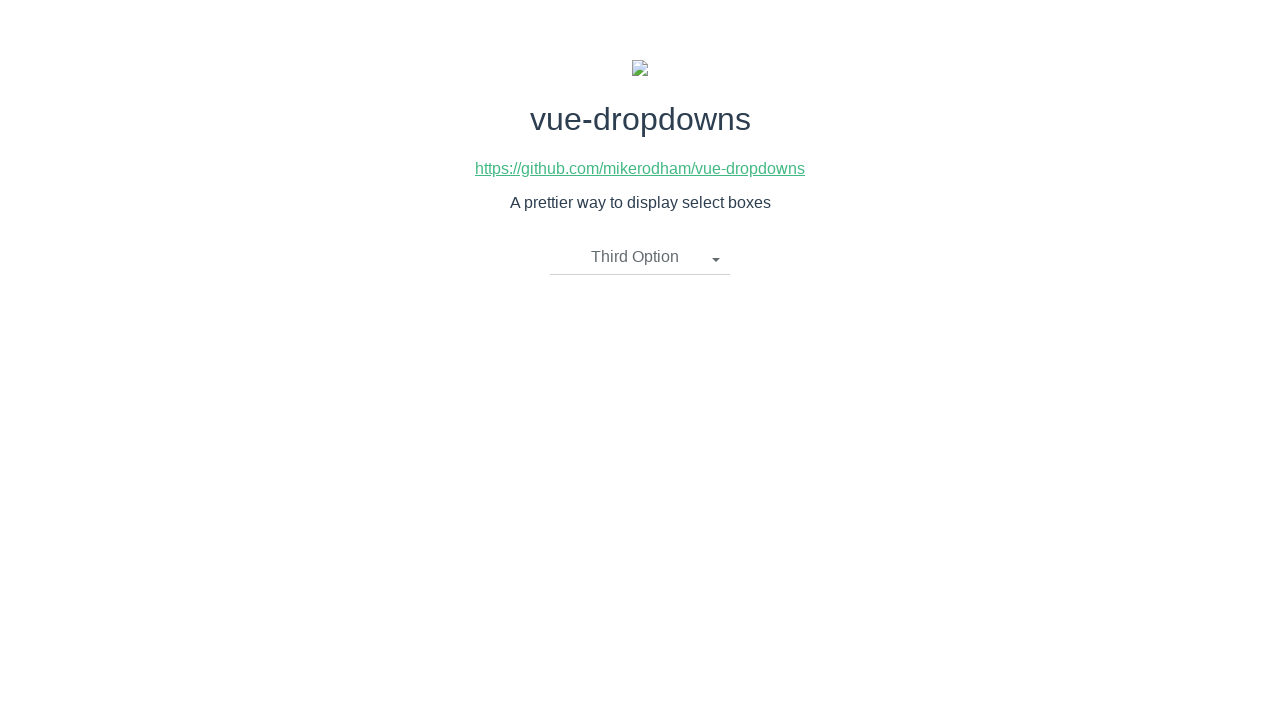

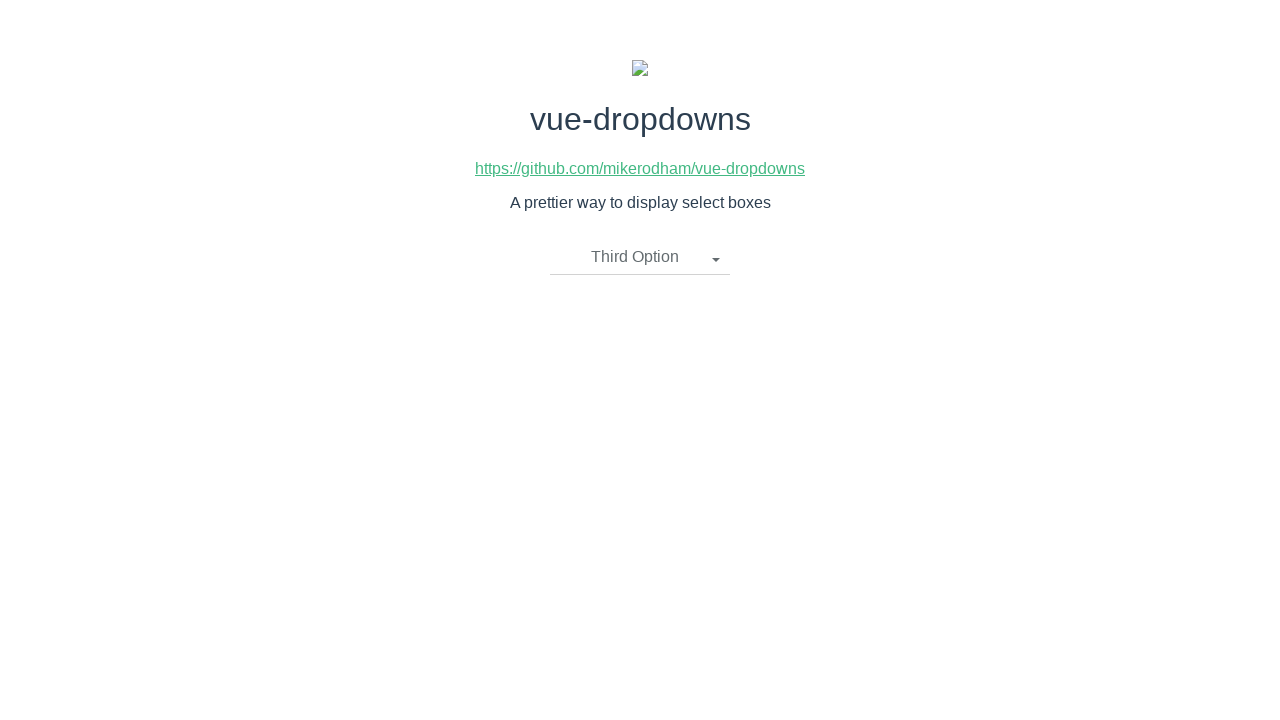